Tests various XPath axes selectors (ancestor, descendant, child, following, preceding, sibling, parent, self) by filling and clearing form fields on a sample contact form page to demonstrate XPath navigation techniques.

Starting URL: https://www.mycontactform.com/

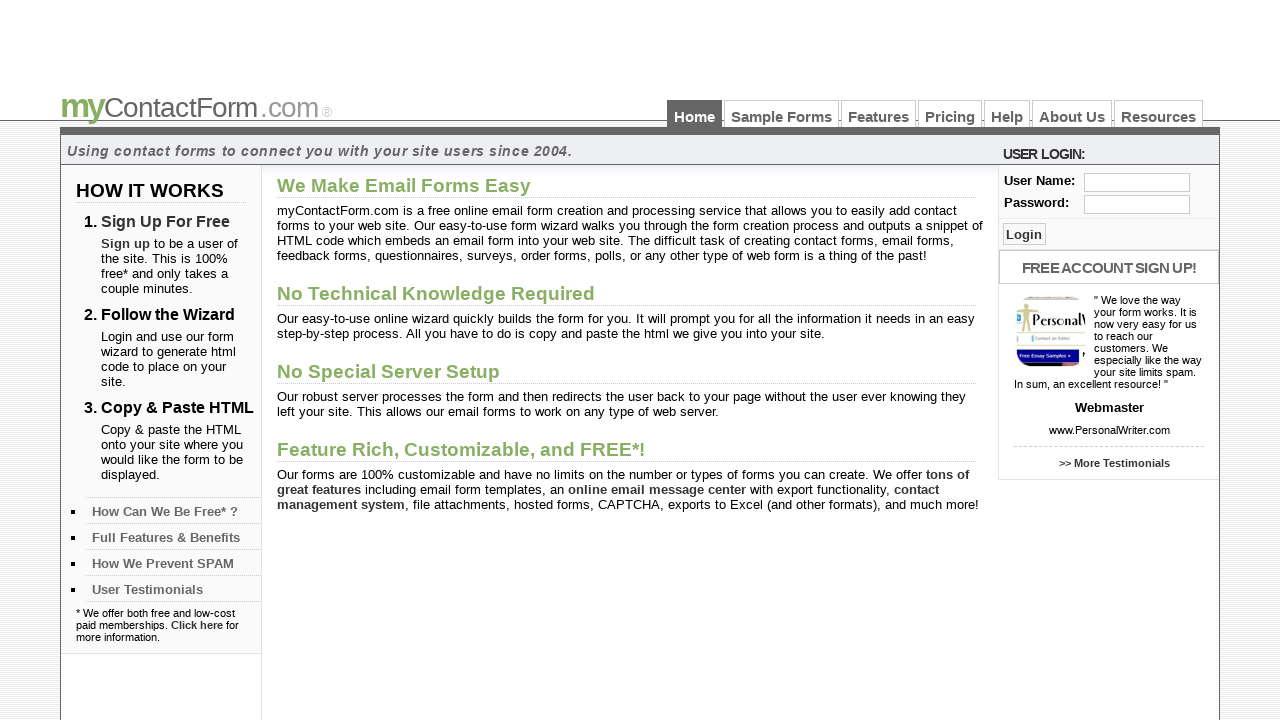

Clicked on Sample Forms link at (782, 114) on text=Sample Forms
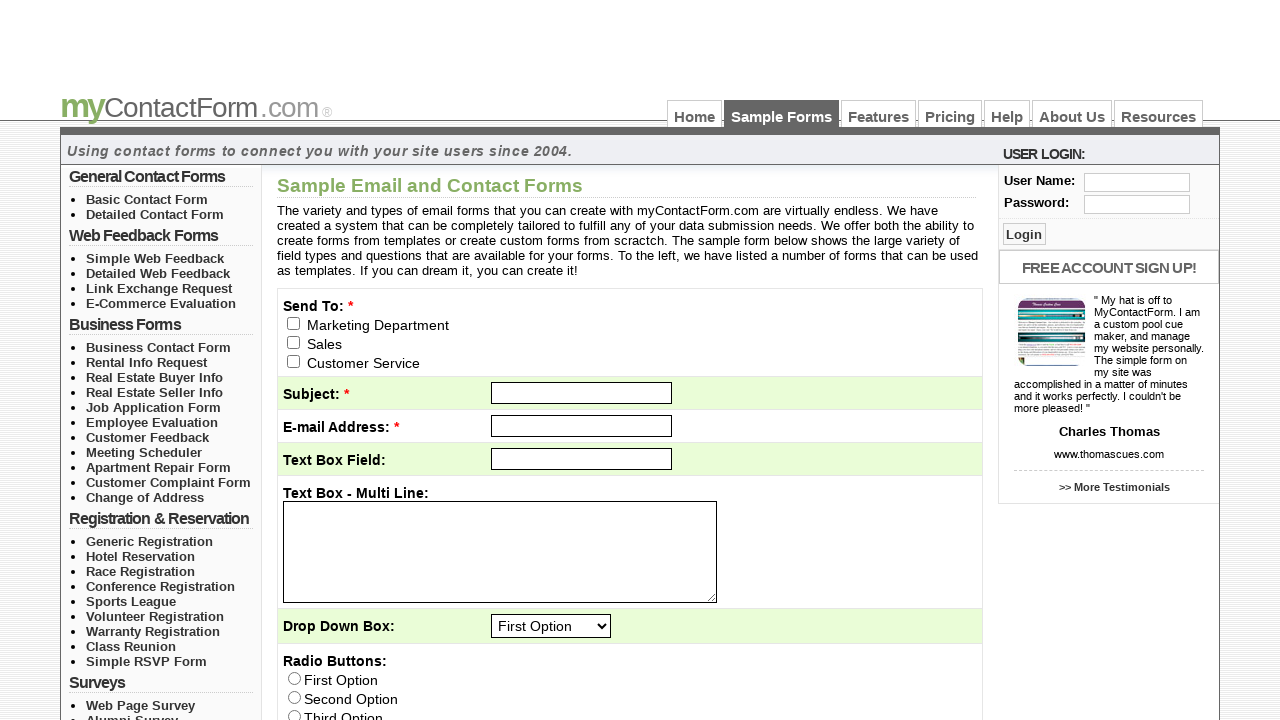

Filled email field using ancestor axes with 'keerthana@gmail.com' on //input[@id='pass']/ancestor::fieldset/div/input
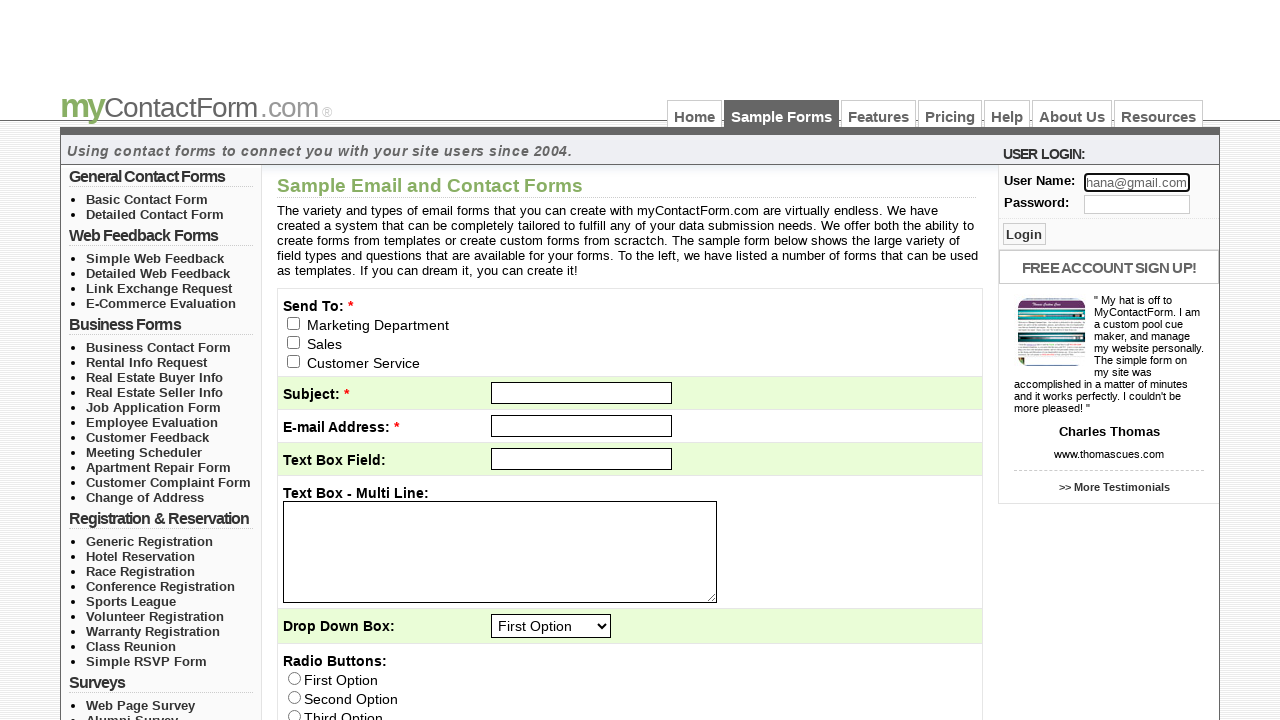

Cleared user field using ancestor axes on //input[@id='pass']/ancestor::fieldset/div/input[@id='user']
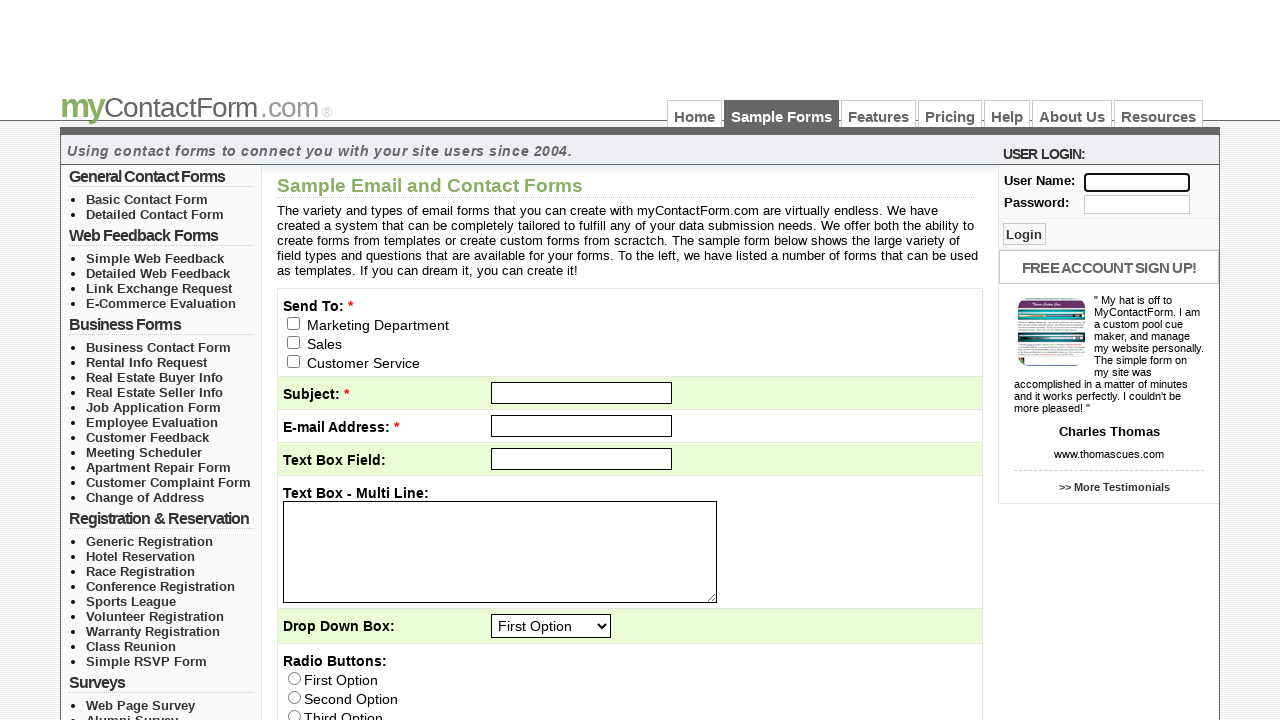

Filled last name field using ancestor-or-self axes with 'Sai' on //input[@name='q11_last']/ancestor-or-self::input
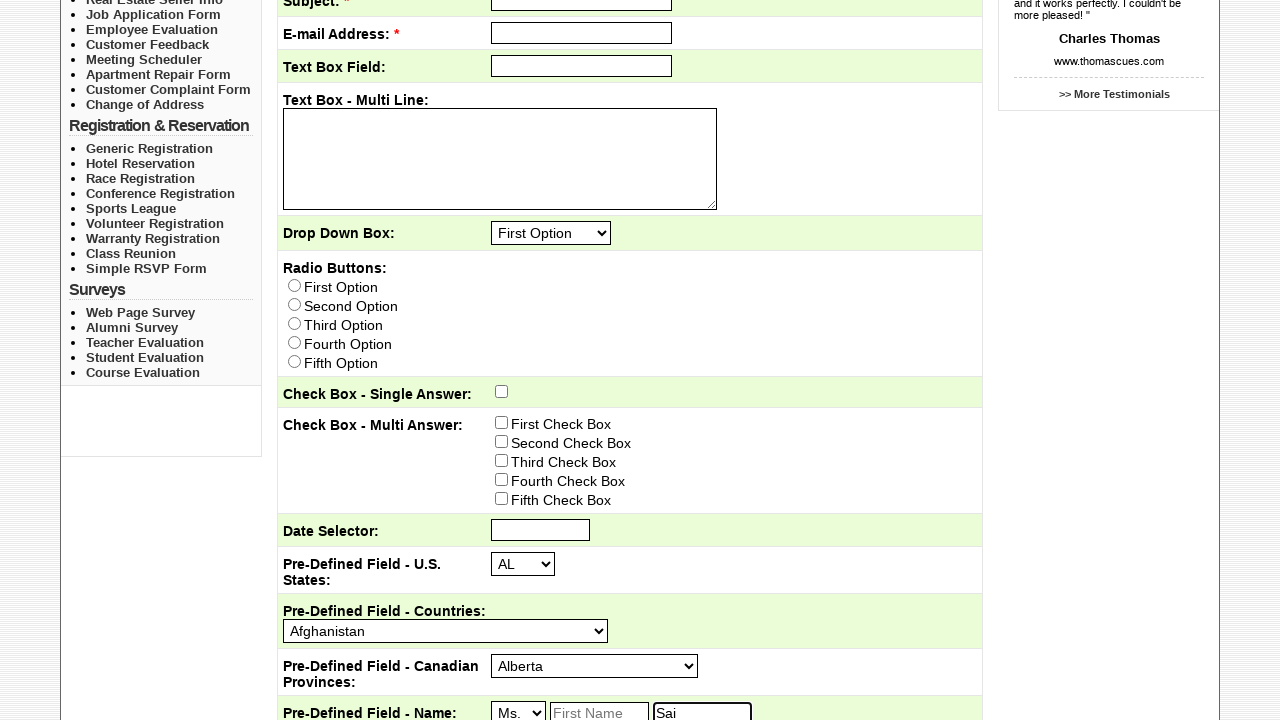

Filled user field using self axes with 'divya@gmail.com' on //input[@id='user' and @class='txt_log']/self::input
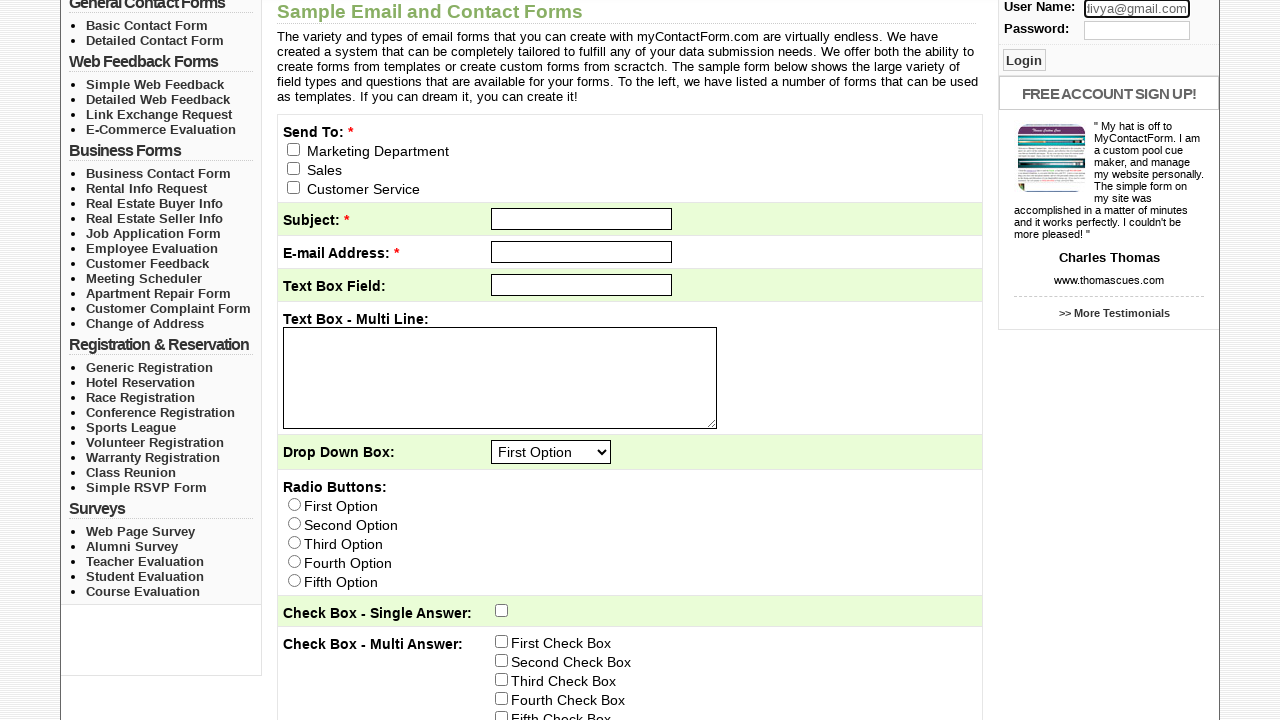

Cleared user field again using ancestor axes on //input[@id='pass']/ancestor::fieldset/div/input[@id='user']
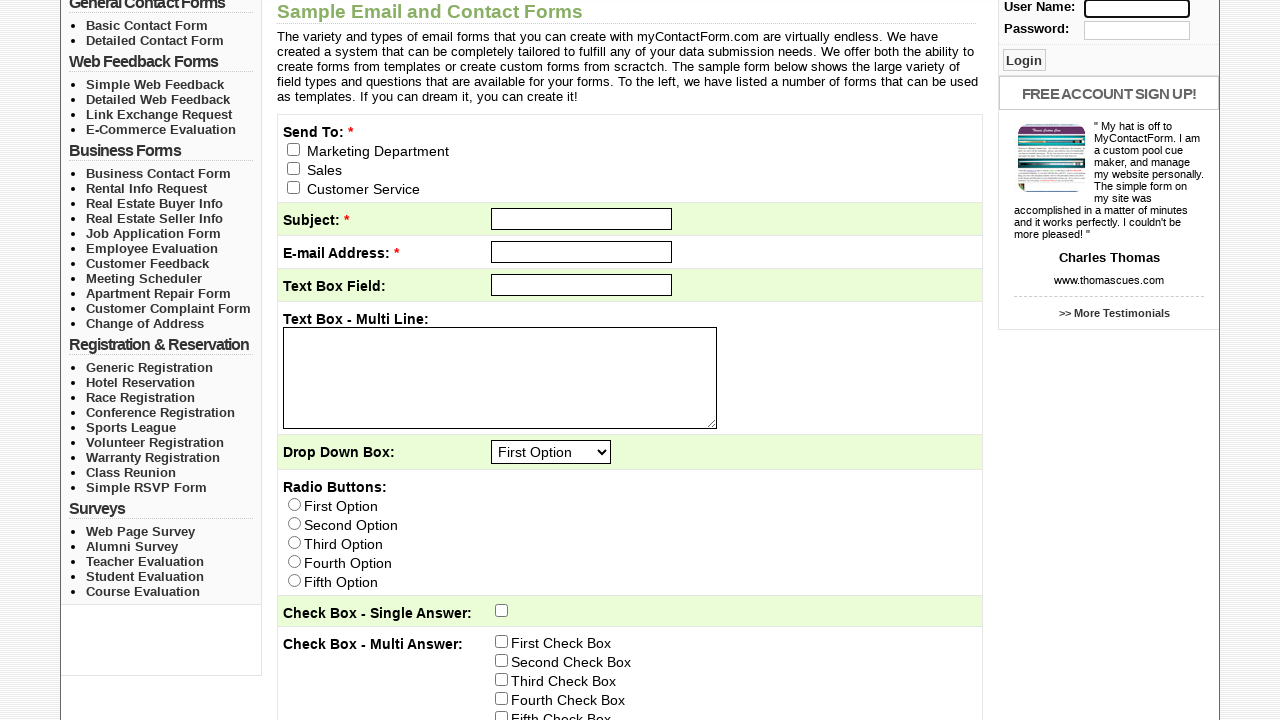

Filled subject field using descendant axes with 'Sampleform' on //form[@id='contactForm']/descendant::input[@id='subject']
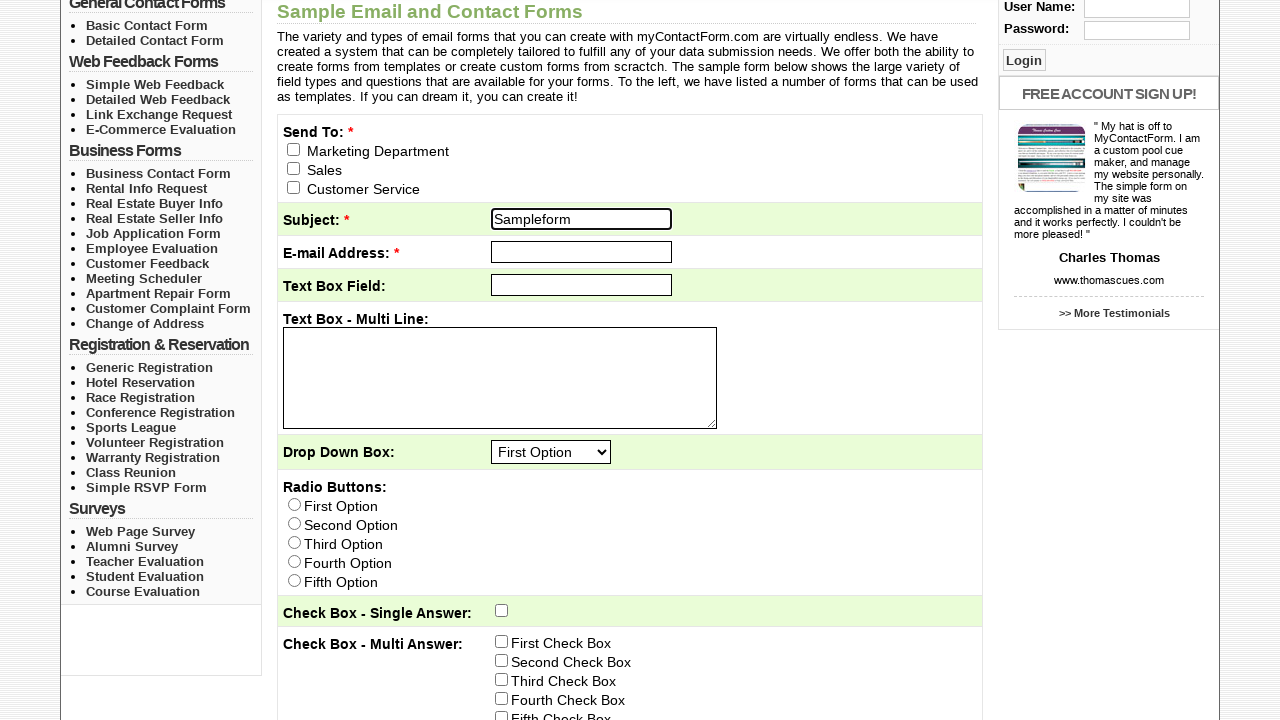

Cleared subject field on //form[@id='contactForm']/descendant::input[@id='subject']
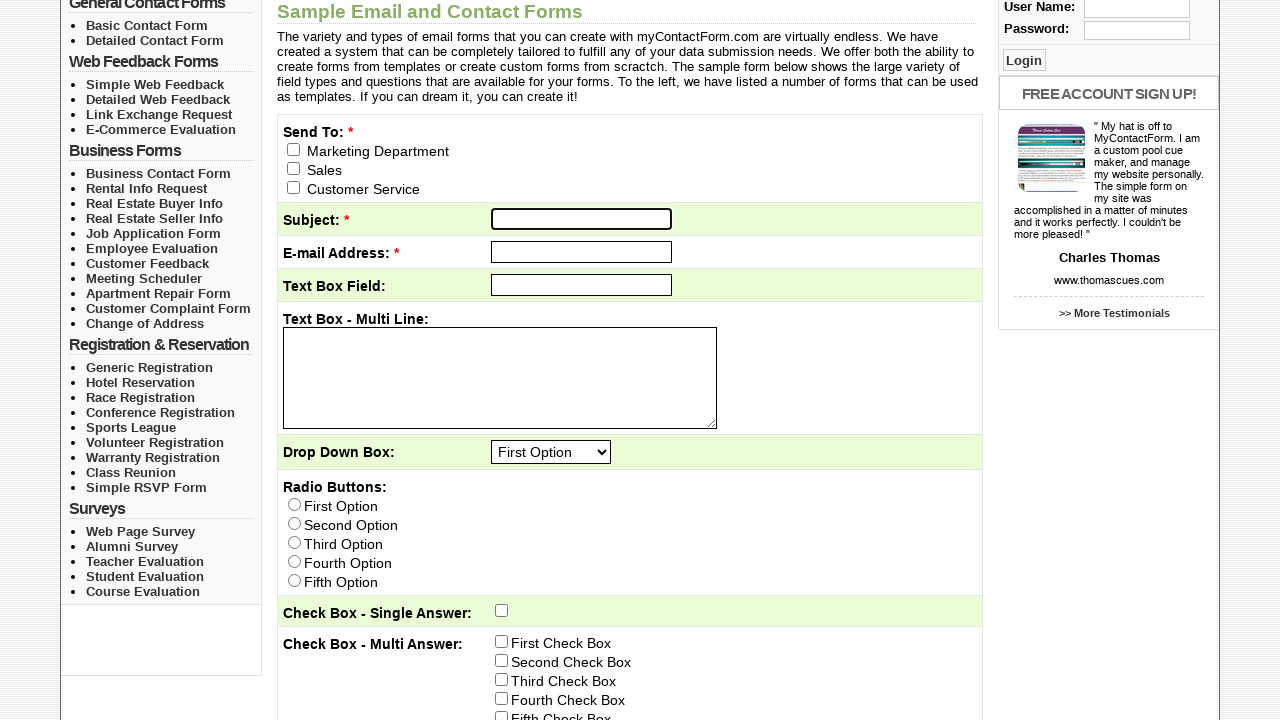

Filled textarea using descendant-or-self axes with 'Fill the sampleform' on //textarea[@id='q2']/descendant-or-self::textarea
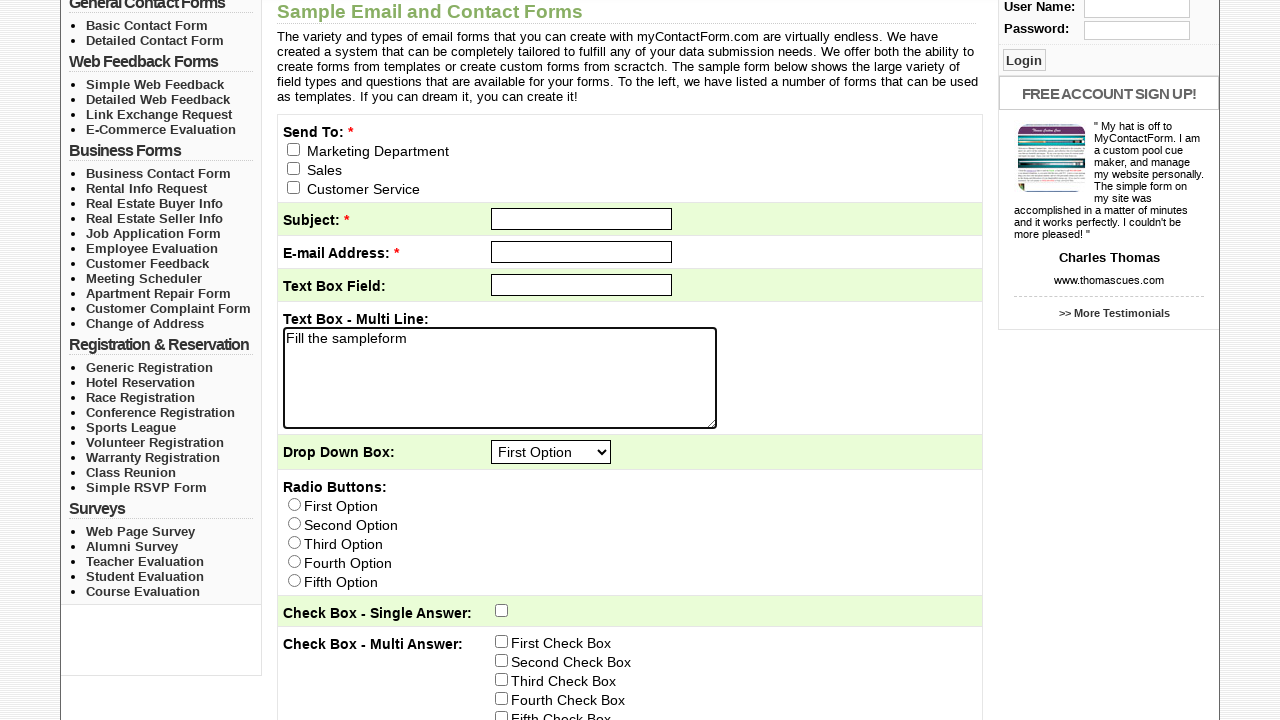

Cleared textarea on //textarea[@id='q2']/descendant-or-self::textarea
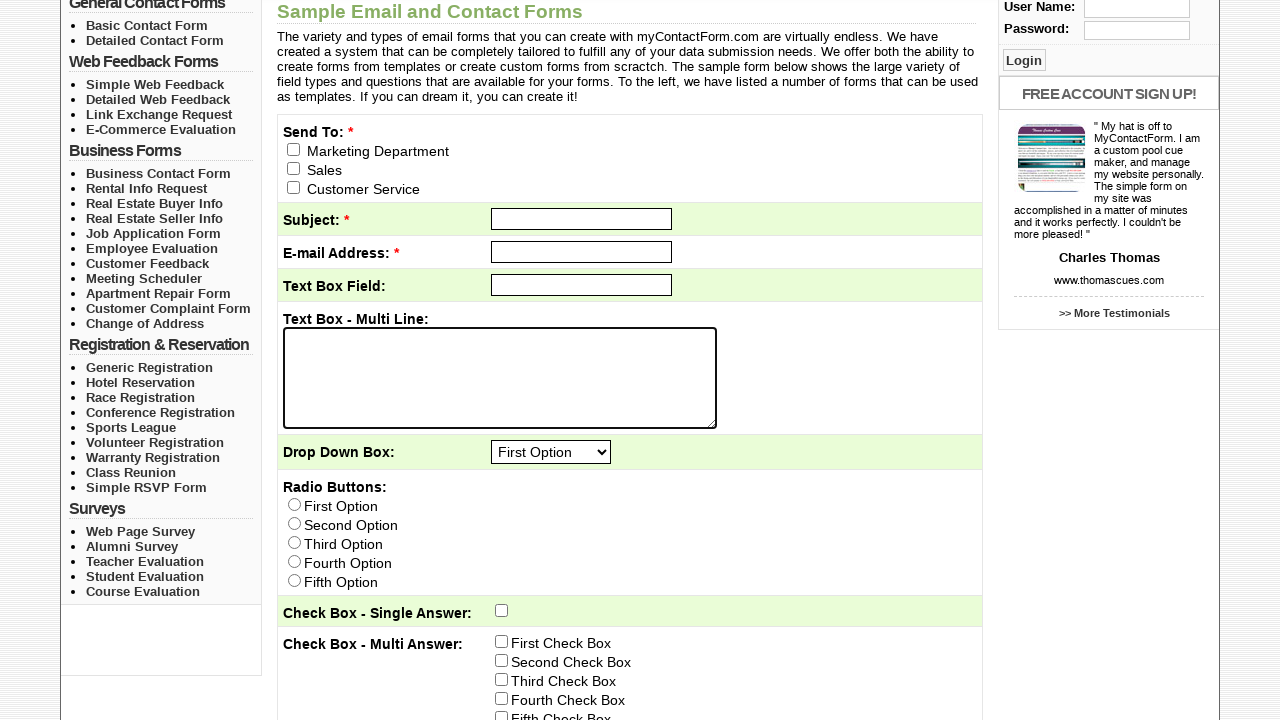

Filled input field using child axes with 'keerthana' on //div[@id='right_col_wrapper']/child::div/form/fieldset/div[1]/input
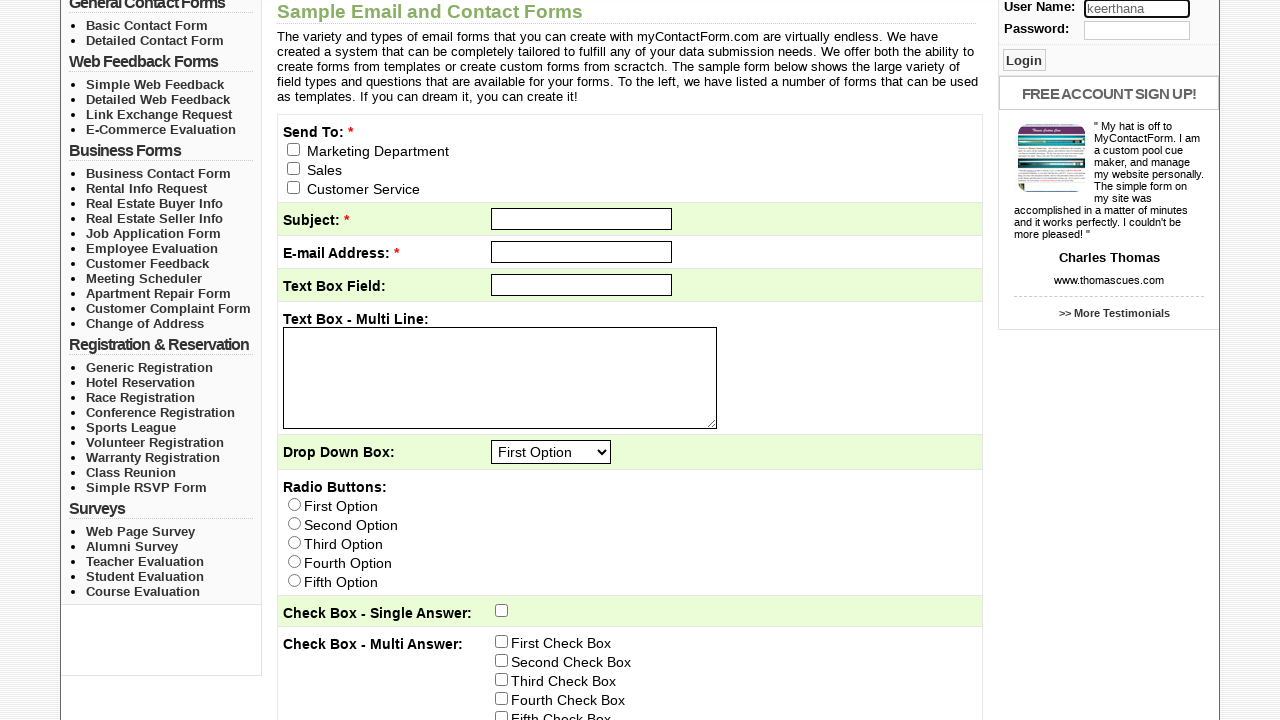

Cleared input field on //div[@id='right_col_wrapper']/child::div/form/fieldset/div[1]/input
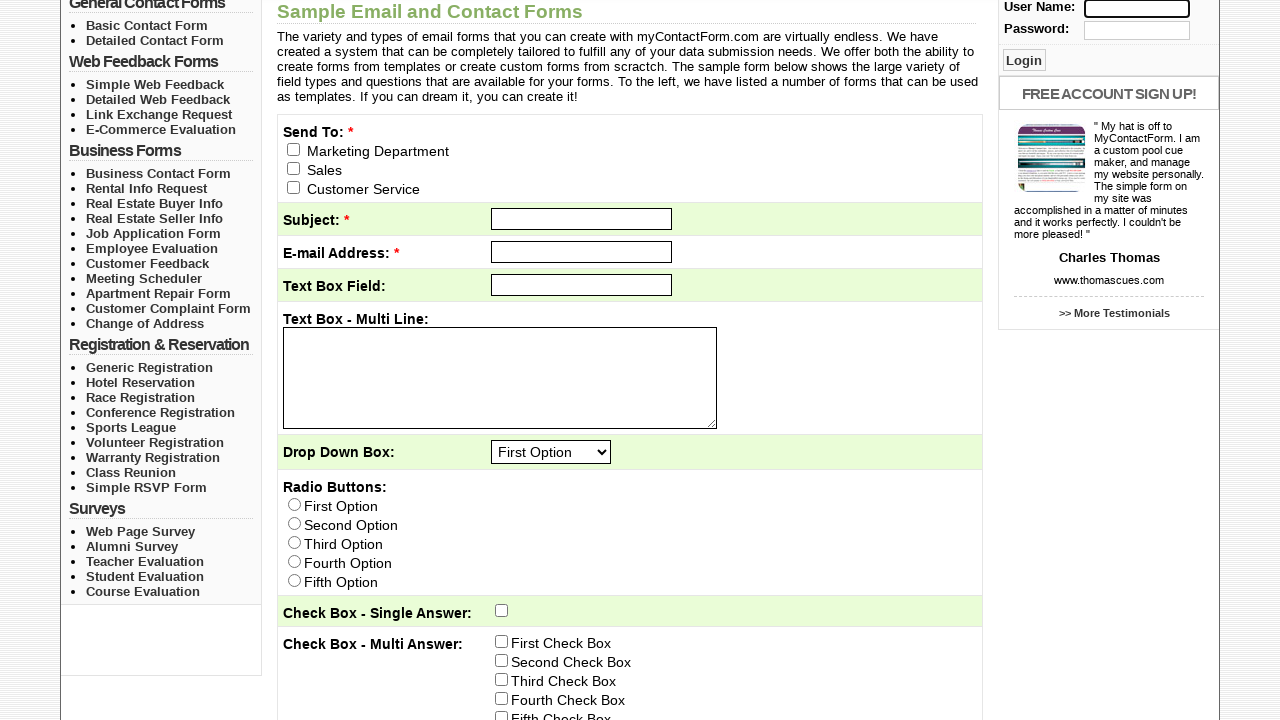

Filled email field using following axes with 'Arha@gmail.com' on //input[@id='subject']/following::input
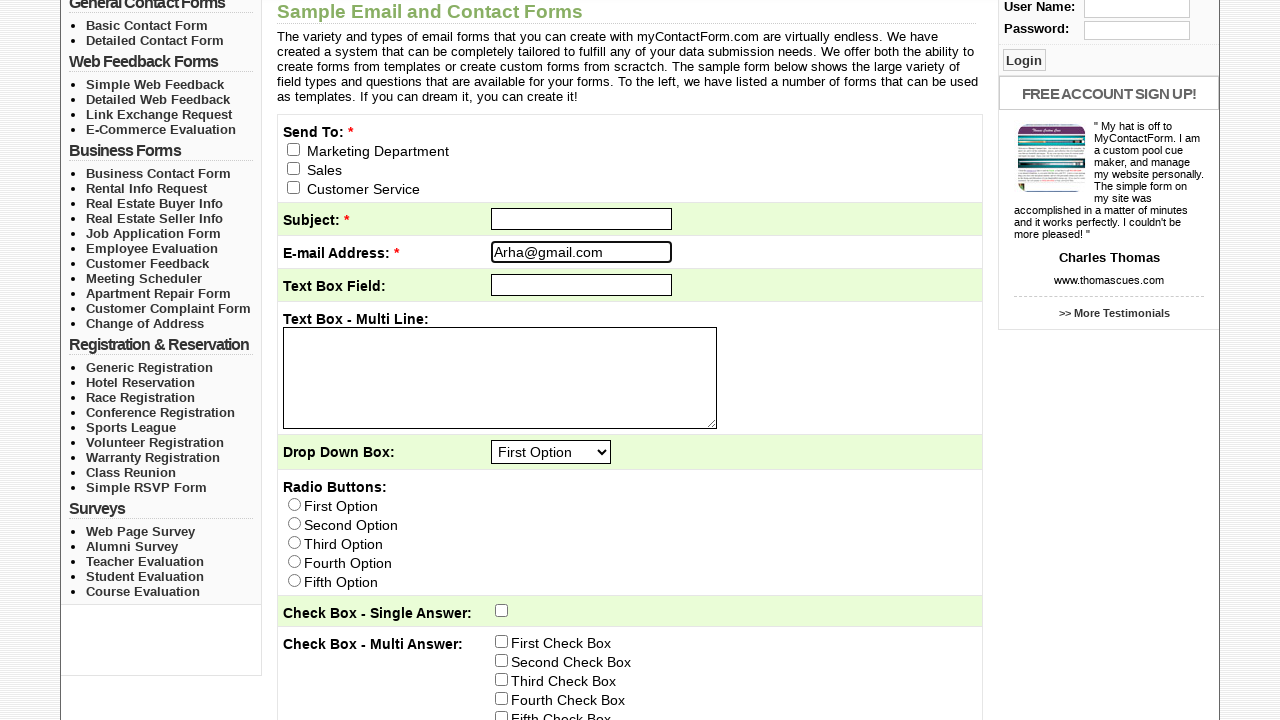

Cleared email field on //input[@id='subject']/following::input
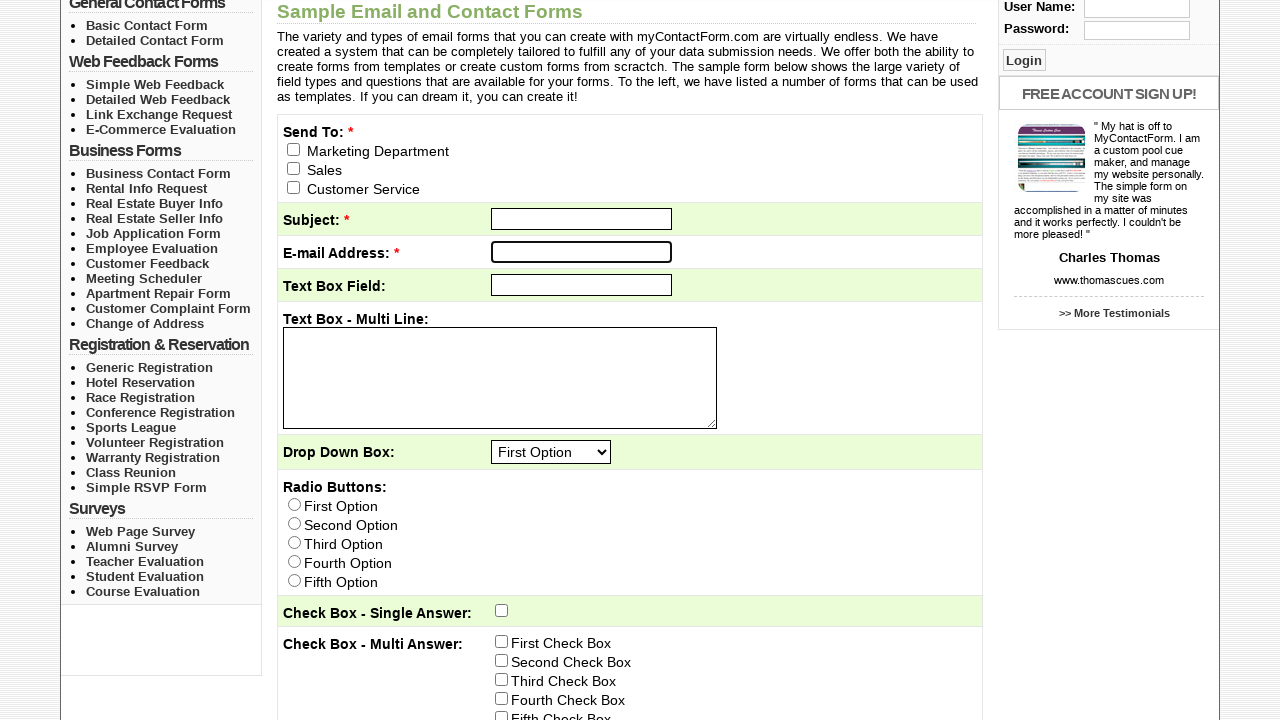

Clicked element using following-sibling axes at (502, 641) on xpath=//input[@id='q6']/following-sibling::input
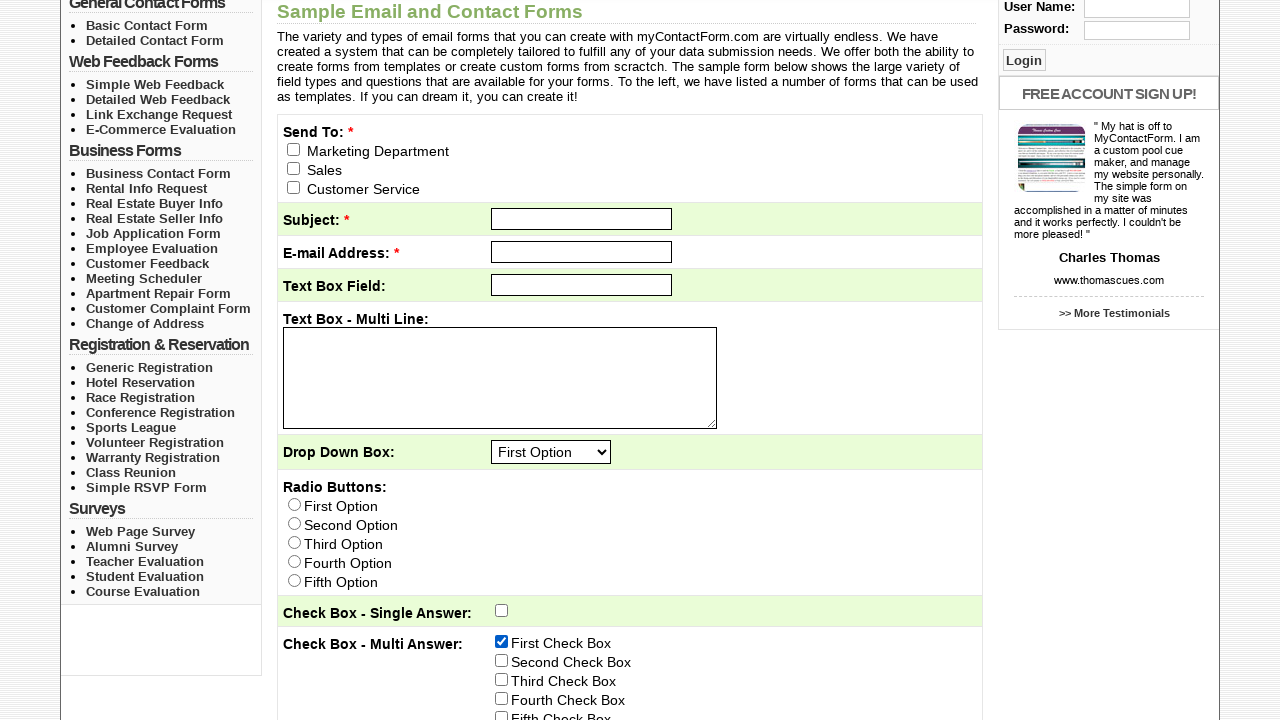

Selected 'Fourth Option' in dropdown using preceding axes on //input[@name='q7']/preceding::select
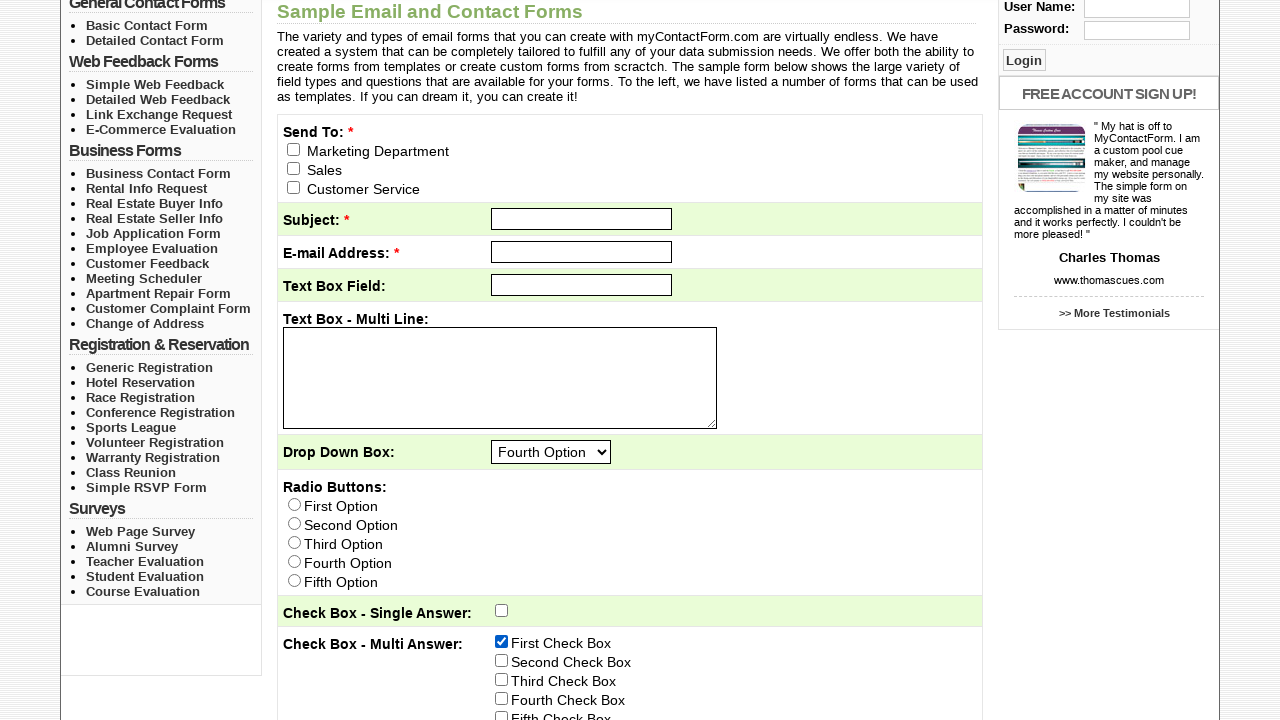

Selected 'Miss' as title using preceding-sibling axes on //input[@name='q11_last']/preceding-sibling::select
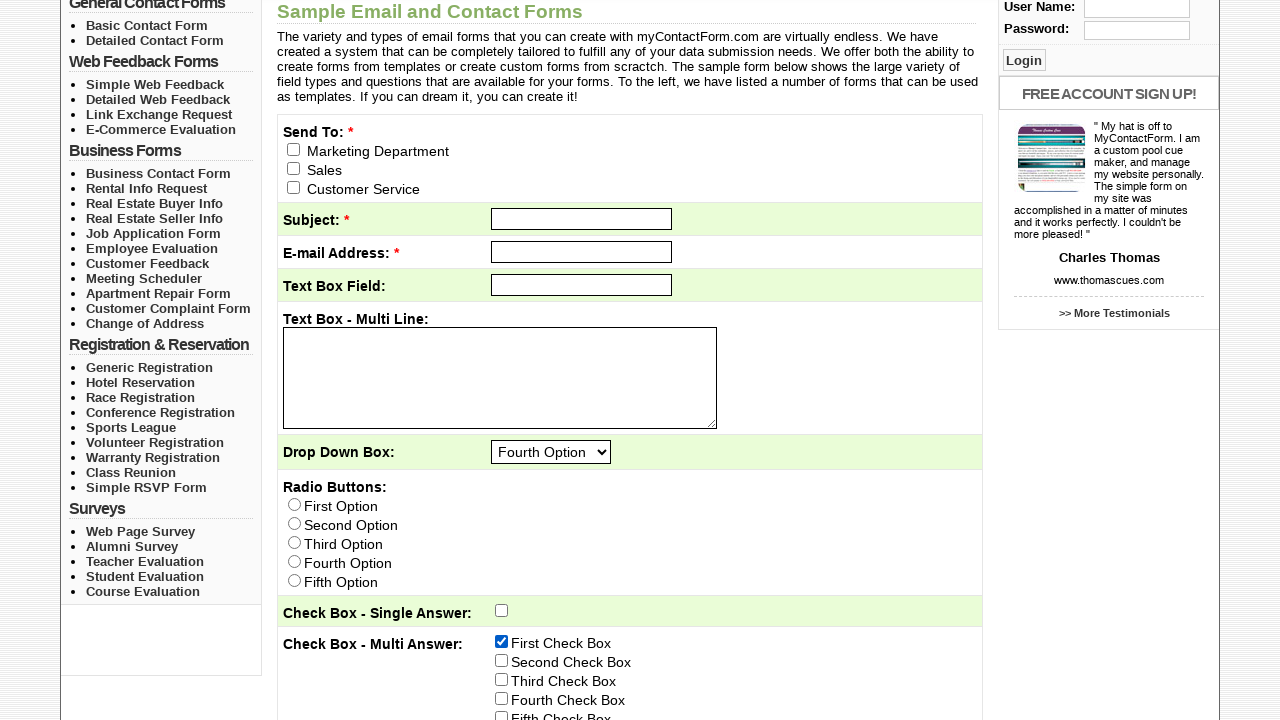

Filled input field using parent axes with 'aadhya' on //input[@id='pass']/parent::div/input
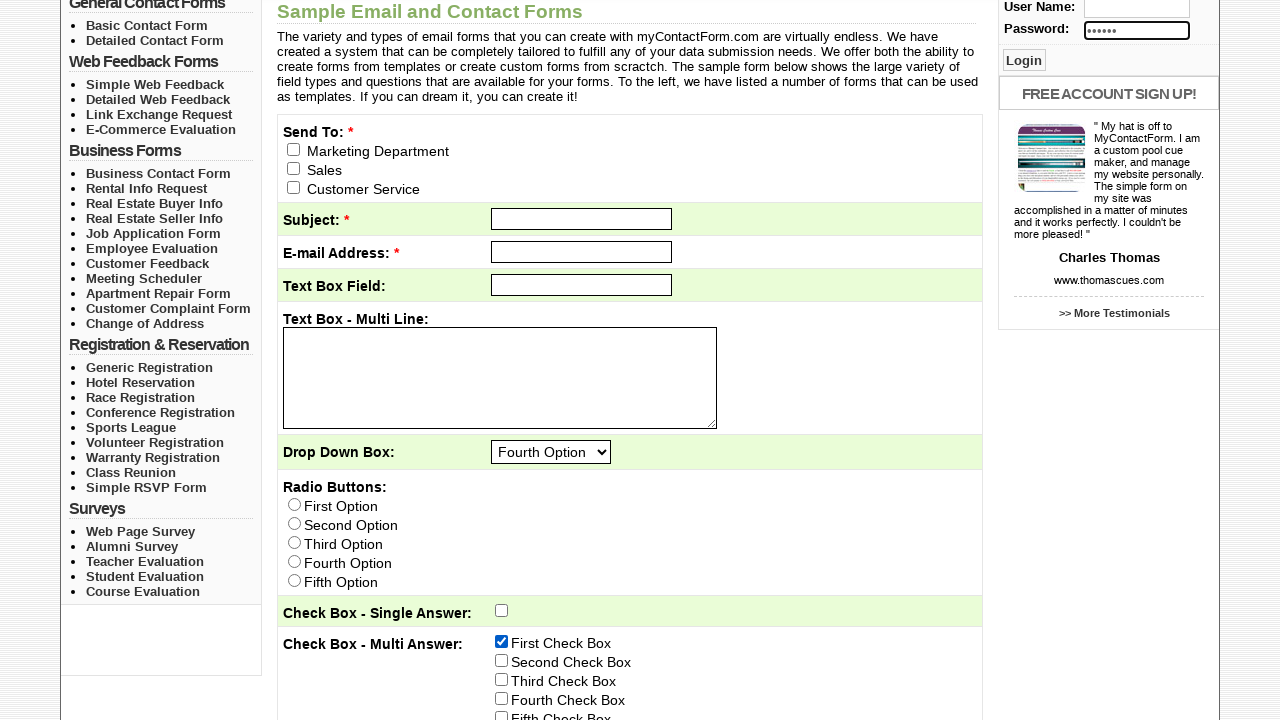

Cleared input field on //input[@id='pass']/parent::div/input
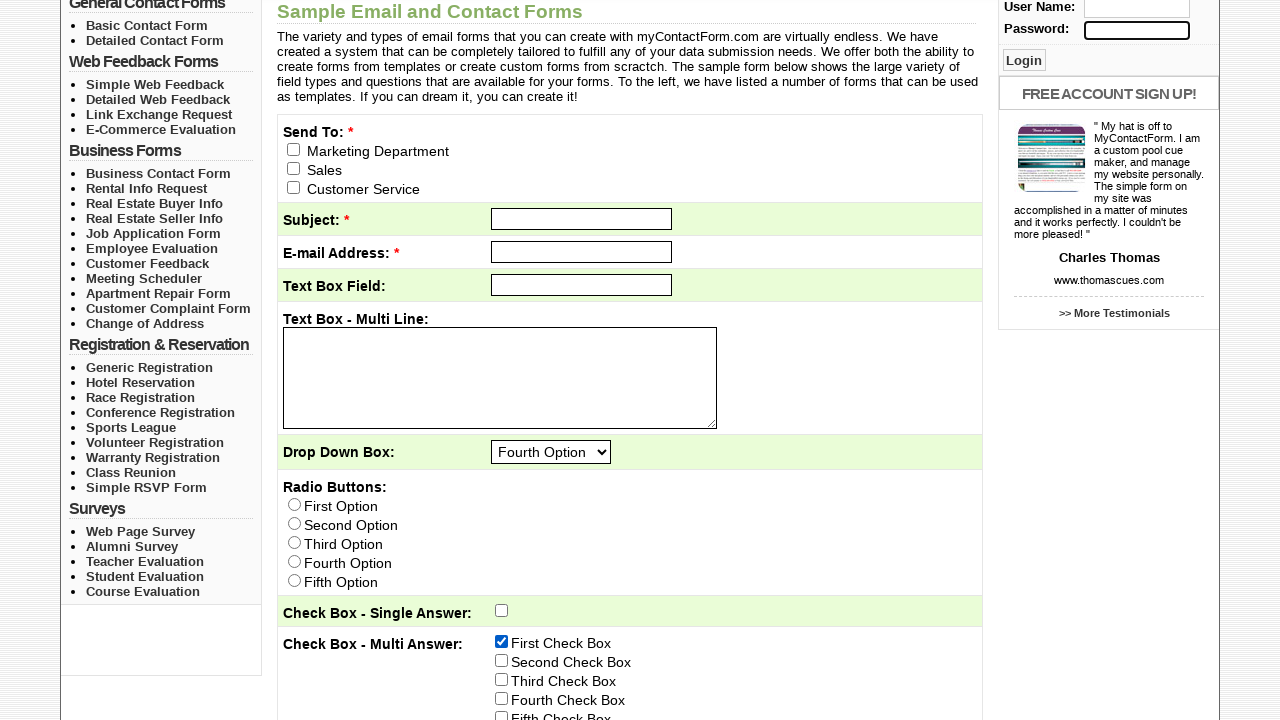

Filled input field using attribute axes with 'Hai..!' on //input[@id='q1']
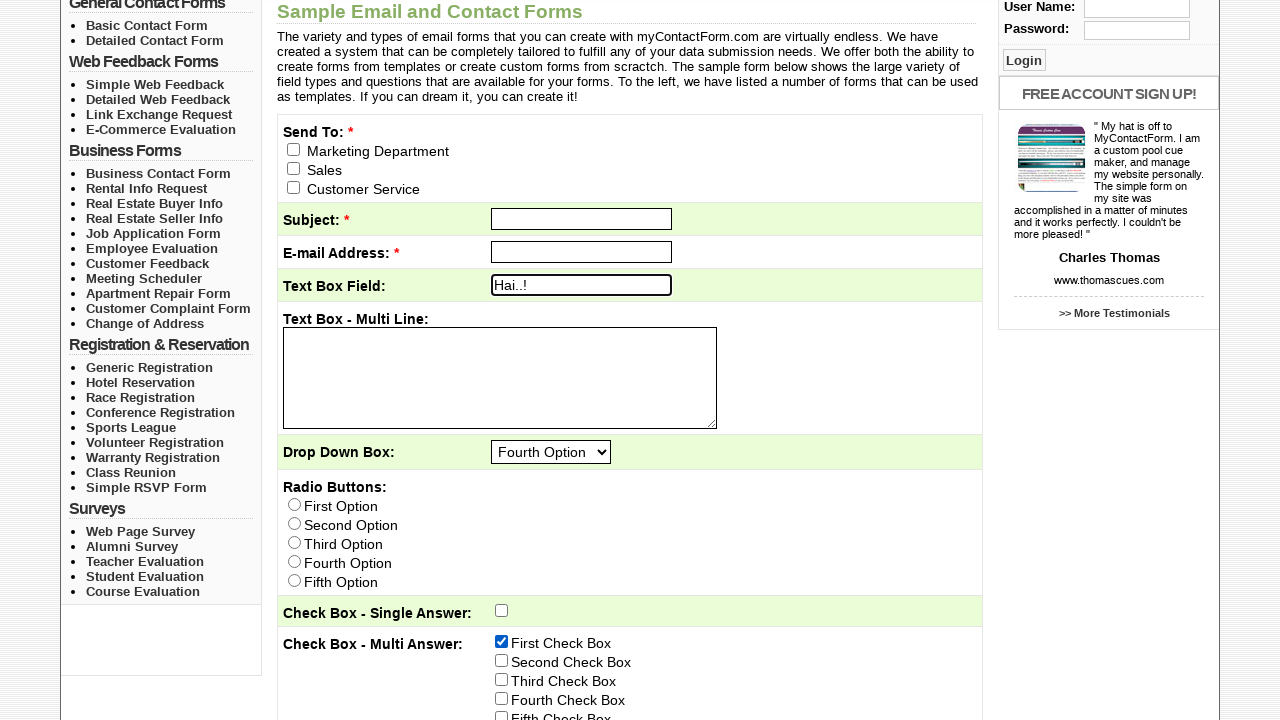

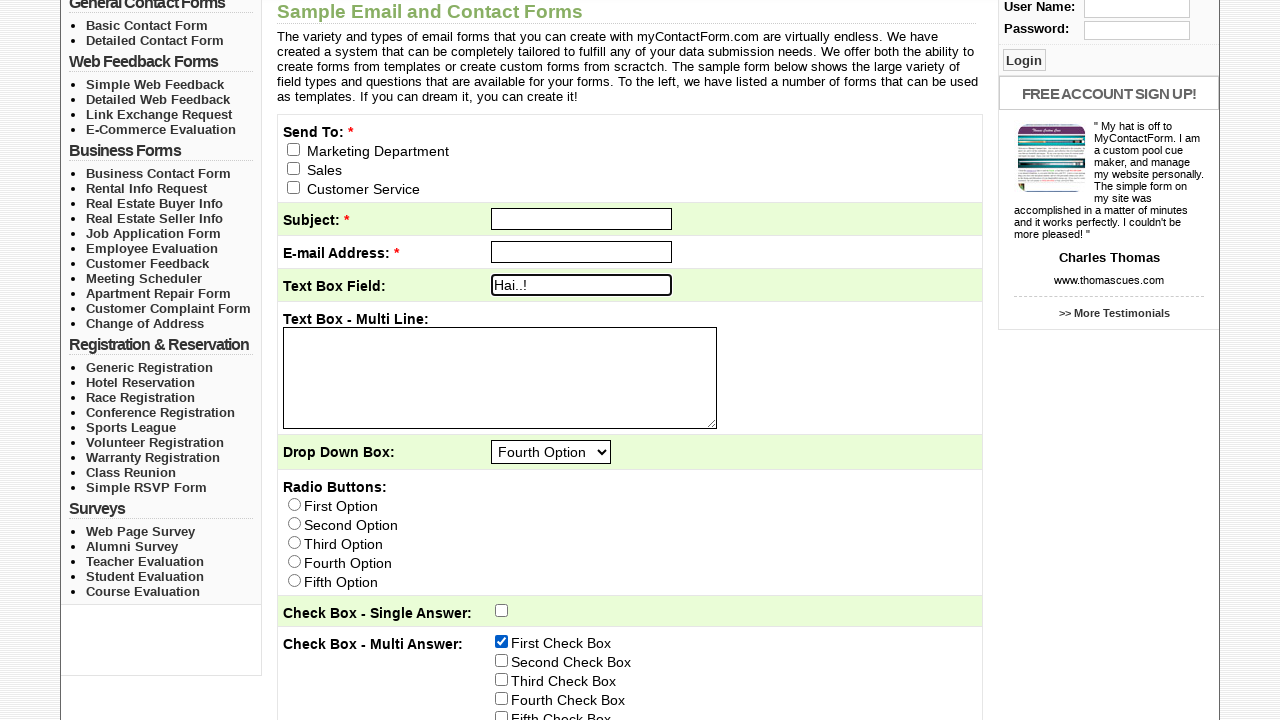